Tests form submission on DemoQA text box page by filling in user details including name, email, and addresses

Starting URL: https://demoqa.com/text-box

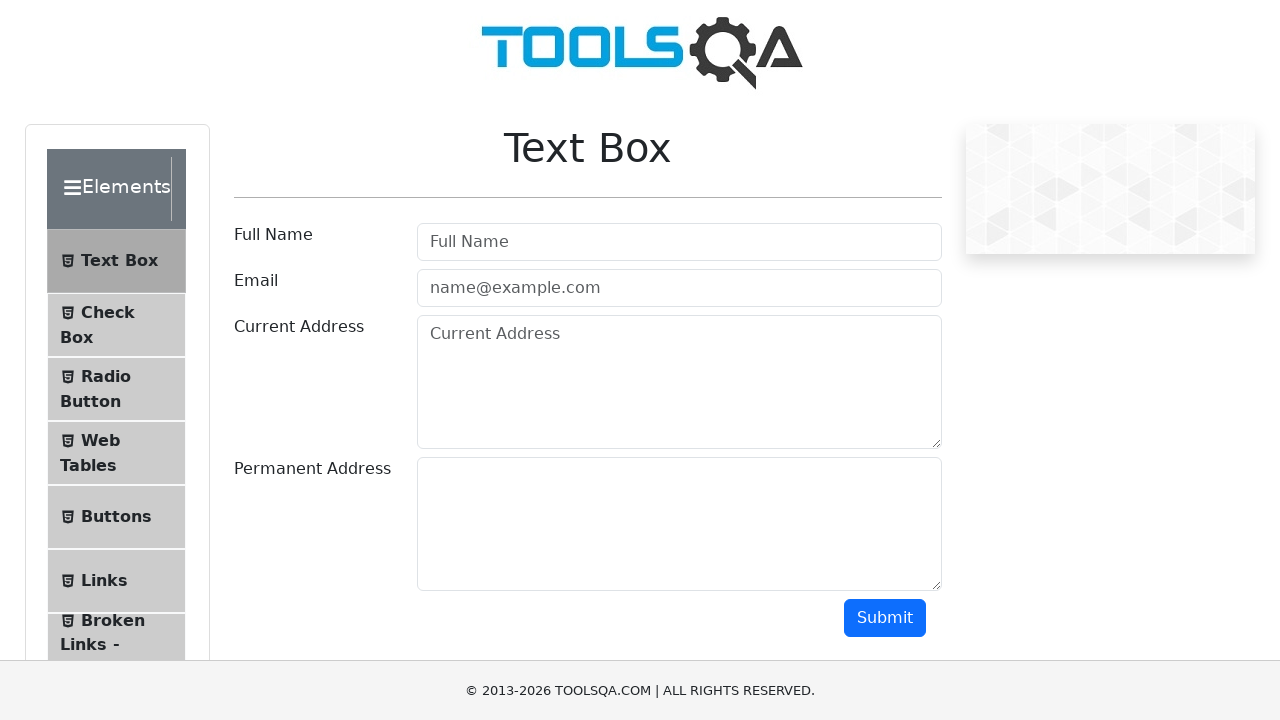

Scrolled down 400px to view form elements
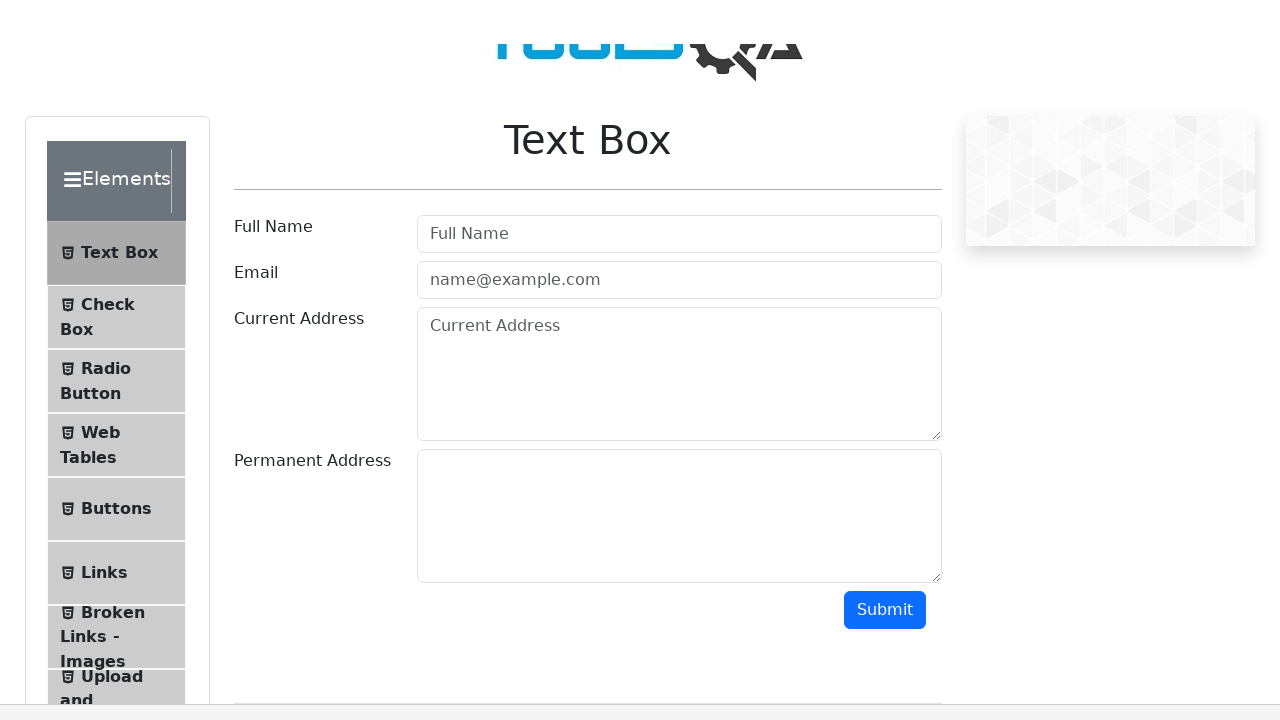

Filled in user name field with 'Johnny' on #userName
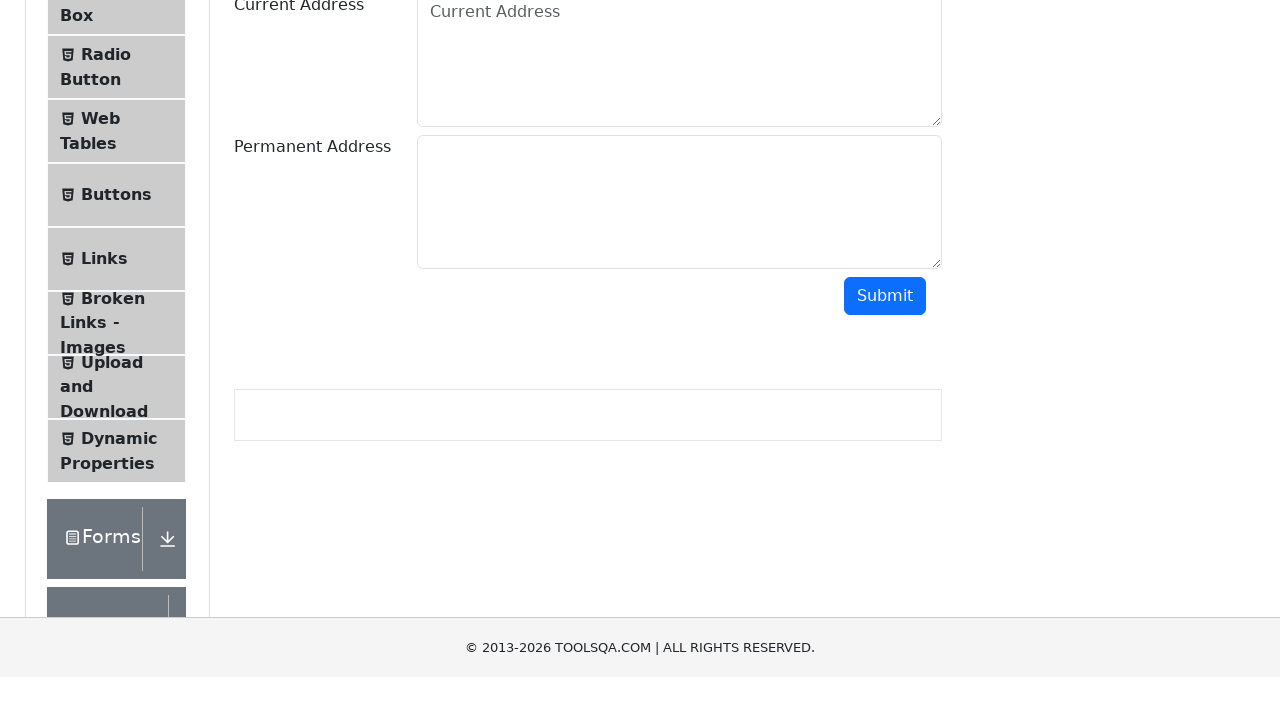

Filled in email field with 'johnny@gmail.com' on #userEmail
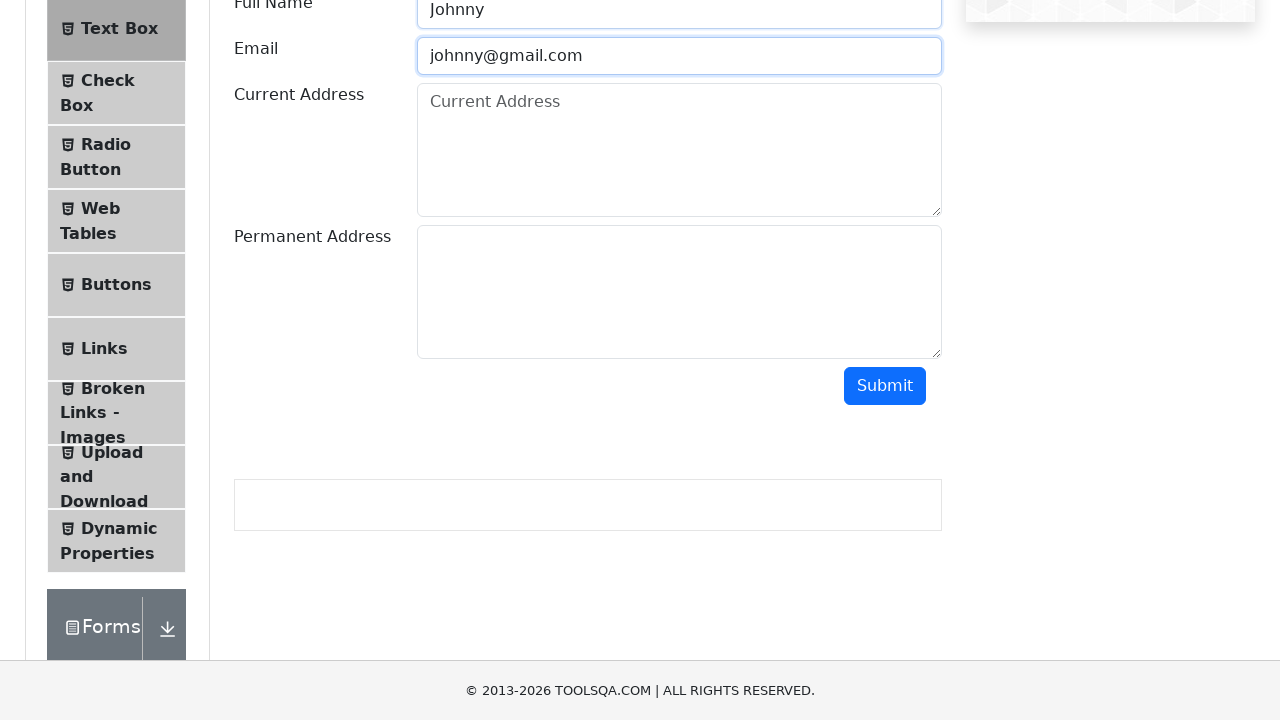

Filled in current address field with Brooklyn address on #currentAddress
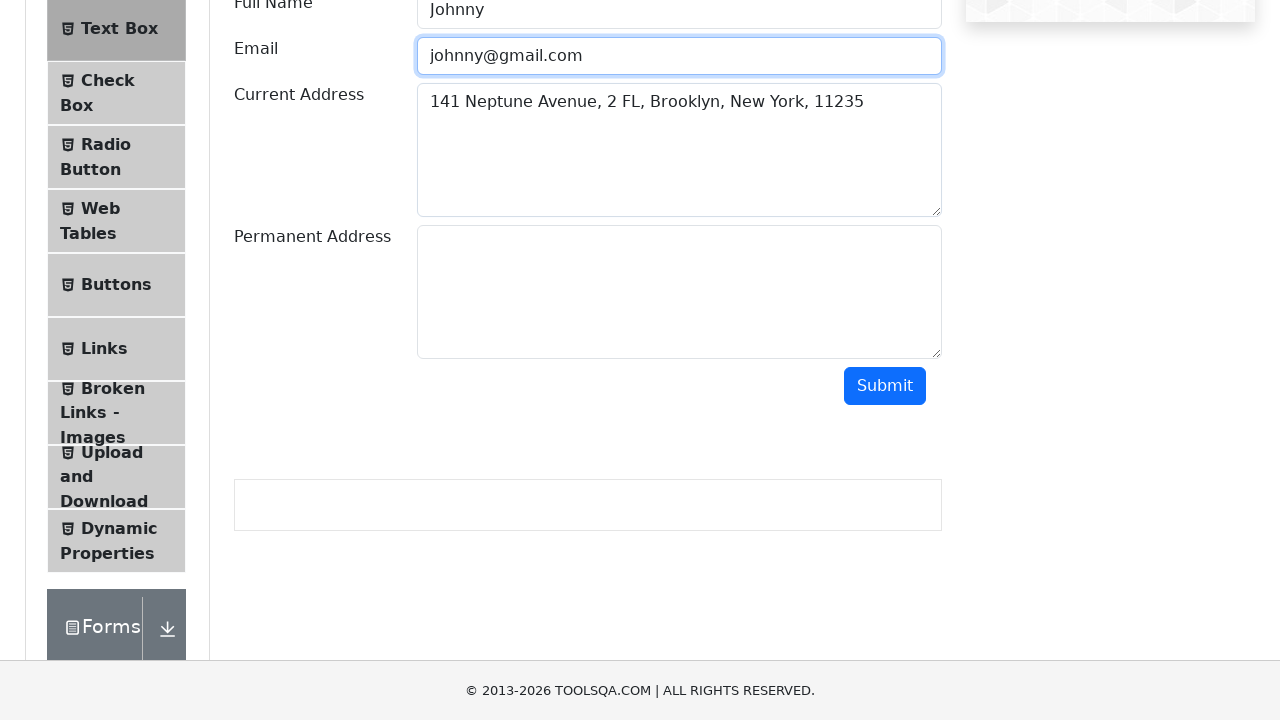

Filled in permanent address field with 'same as above' on #permanentAddress
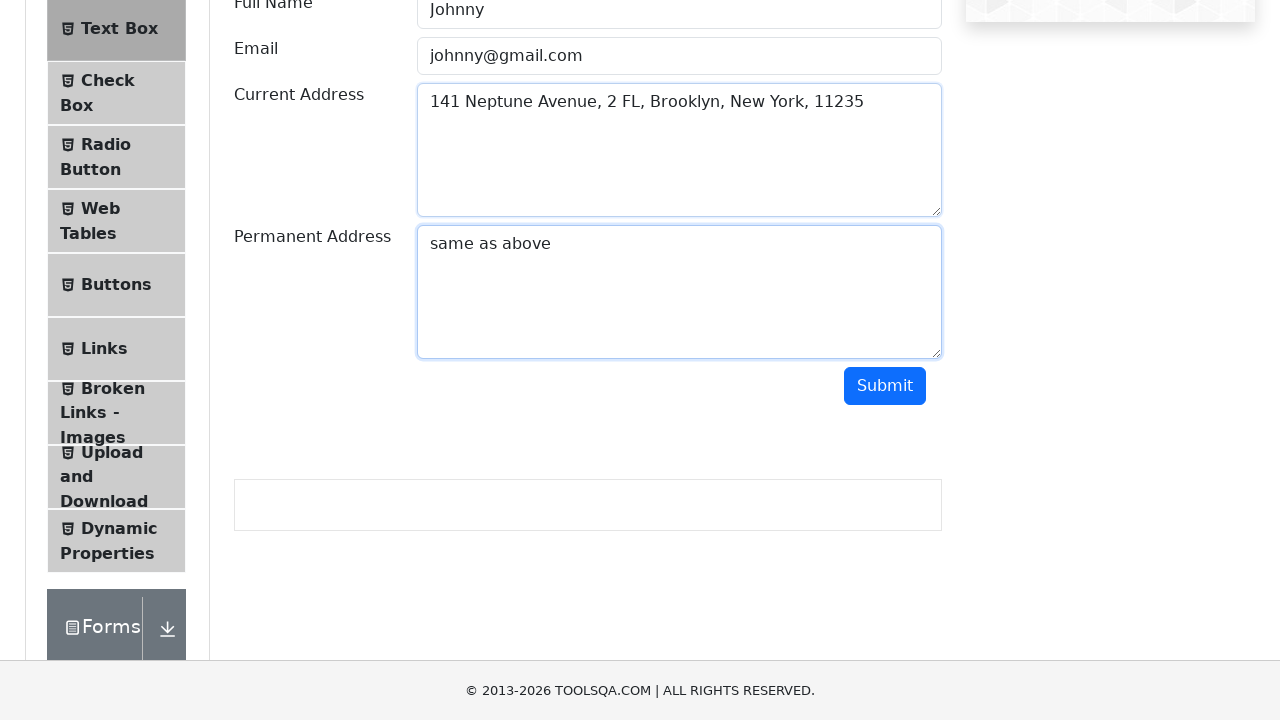

Pressed Enter to submit the form on #submit
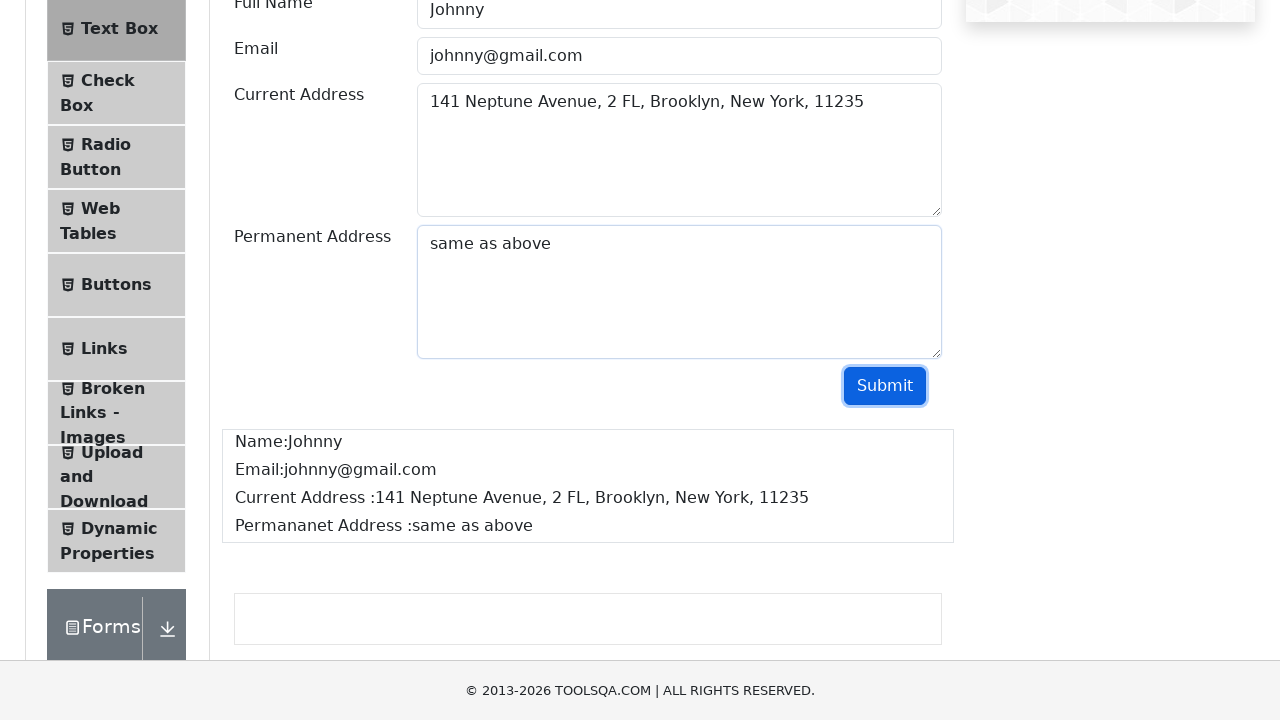

Waited 2 seconds for form submission to complete
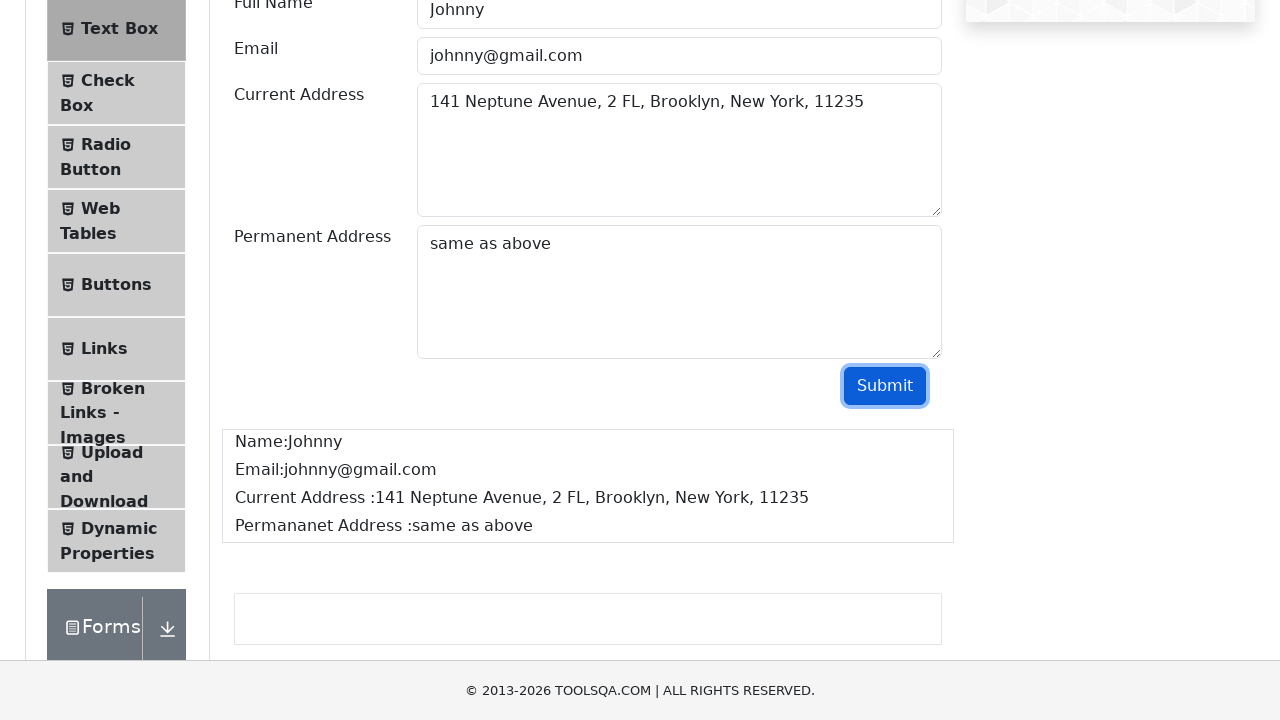

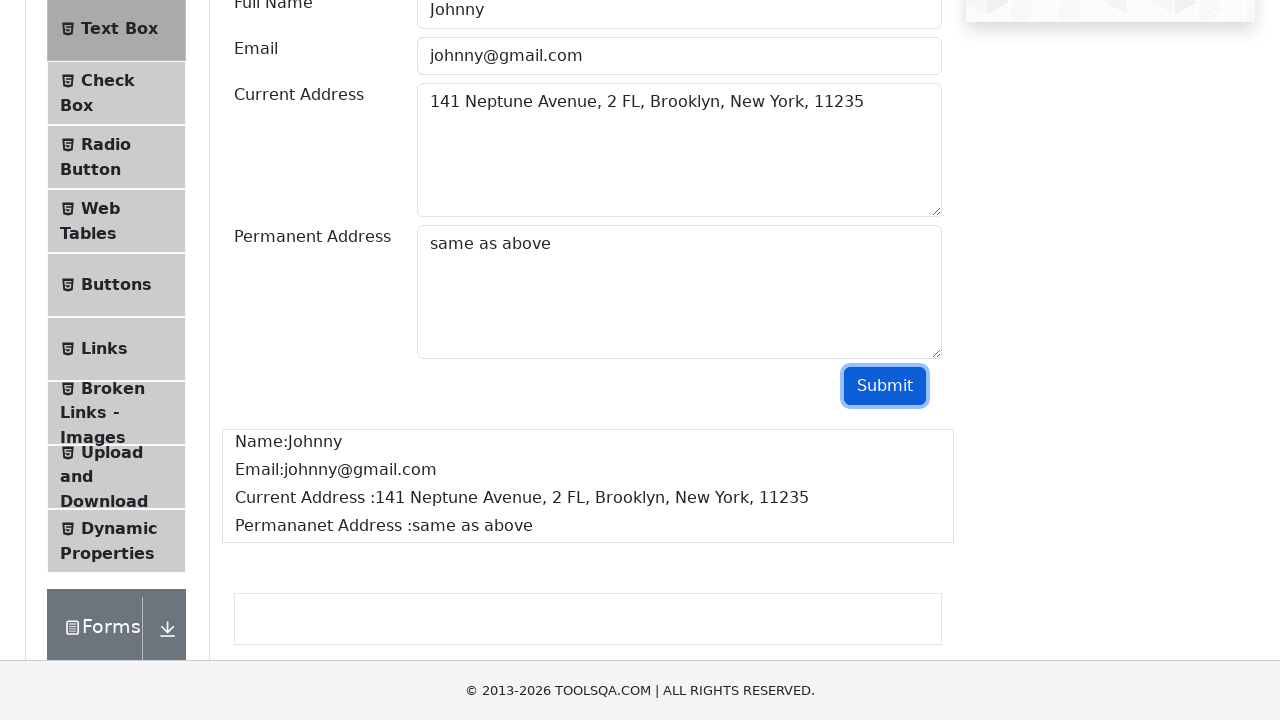